Tests the registration form by filling in username, password and confirm password fields

Starting URL: https://crio-qkart-frontend-qa.vercel.app/register

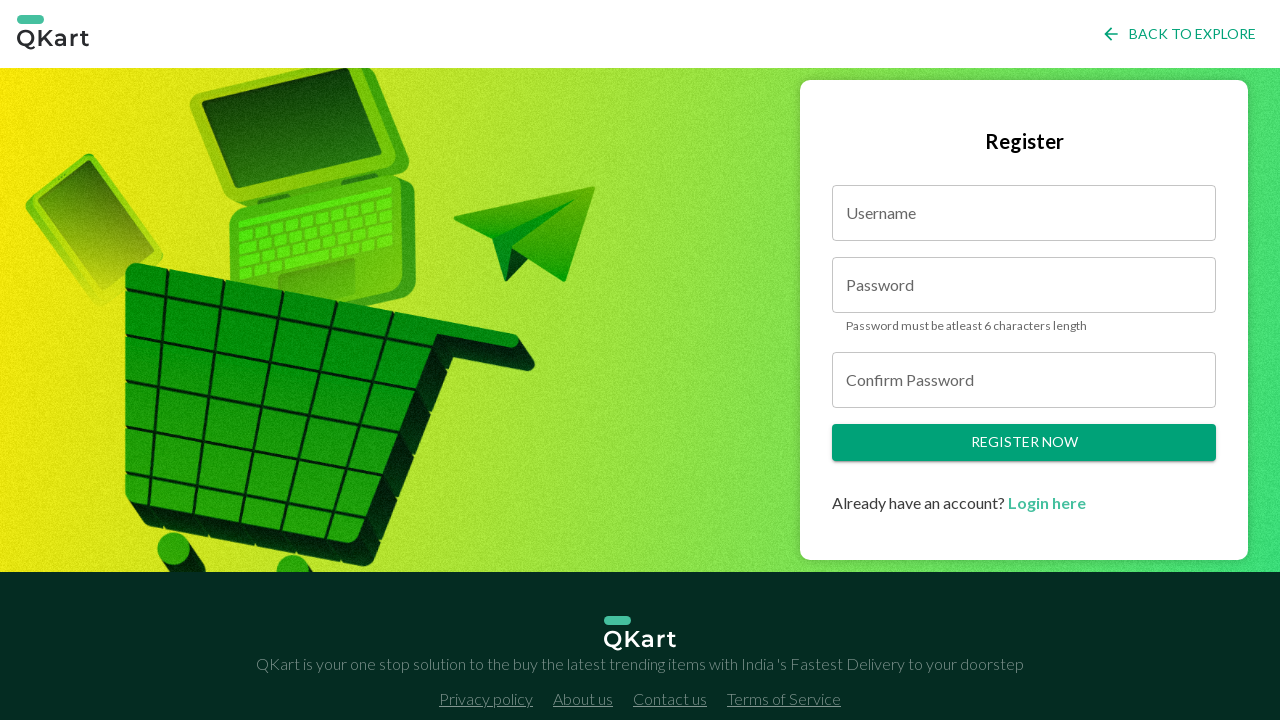

Filled username field with 'Aman' on input#username
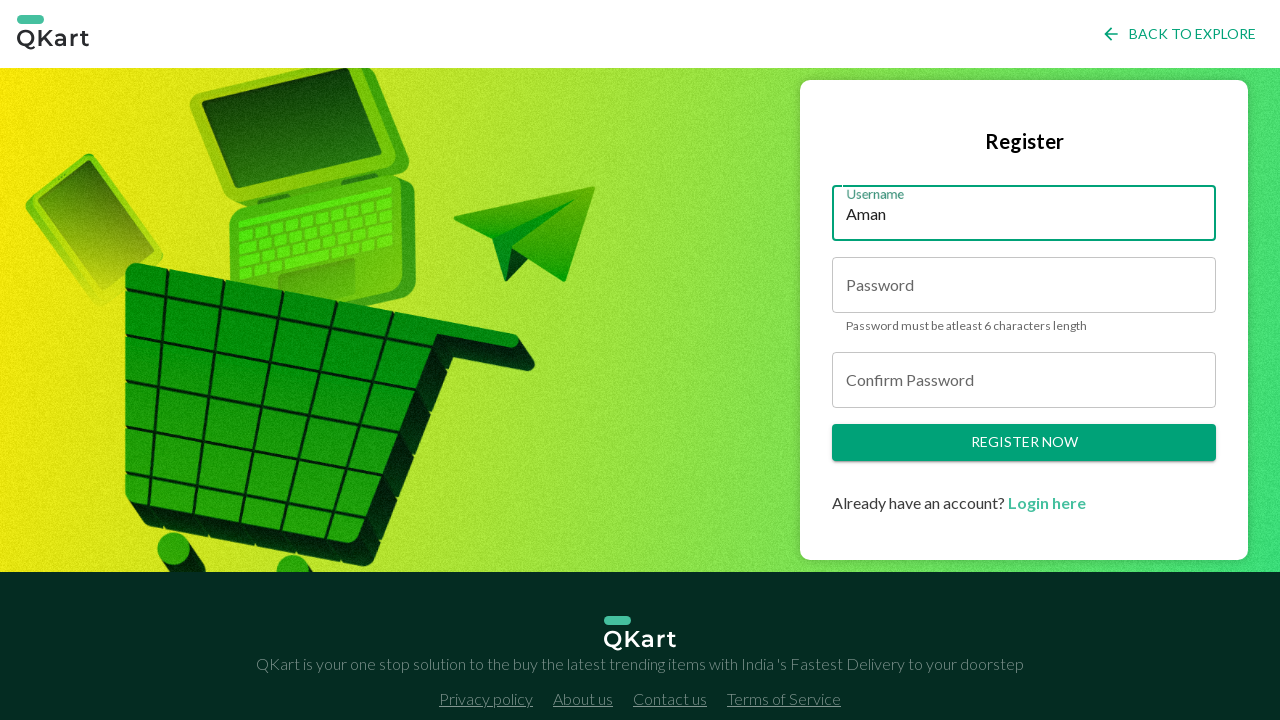

Filled password field with 'Test@123456' on input#password
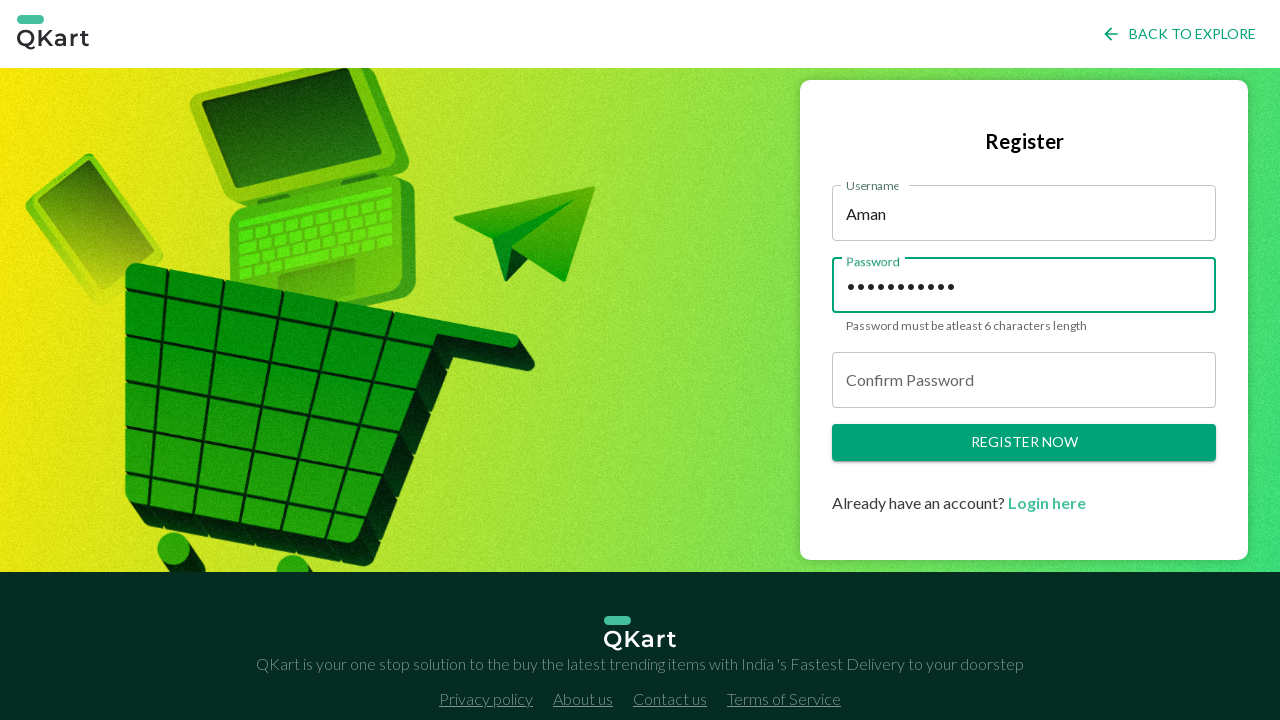

Filled confirm password field with 'Test@123456' on input#confirmPassword
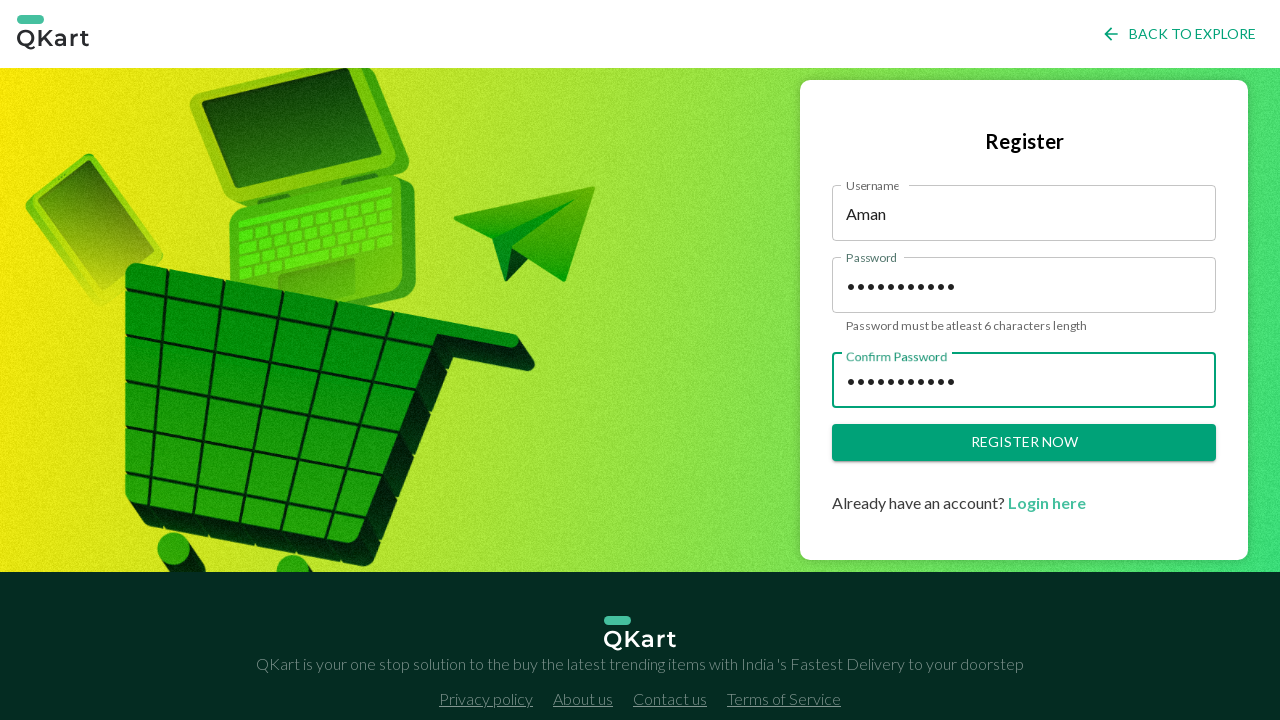

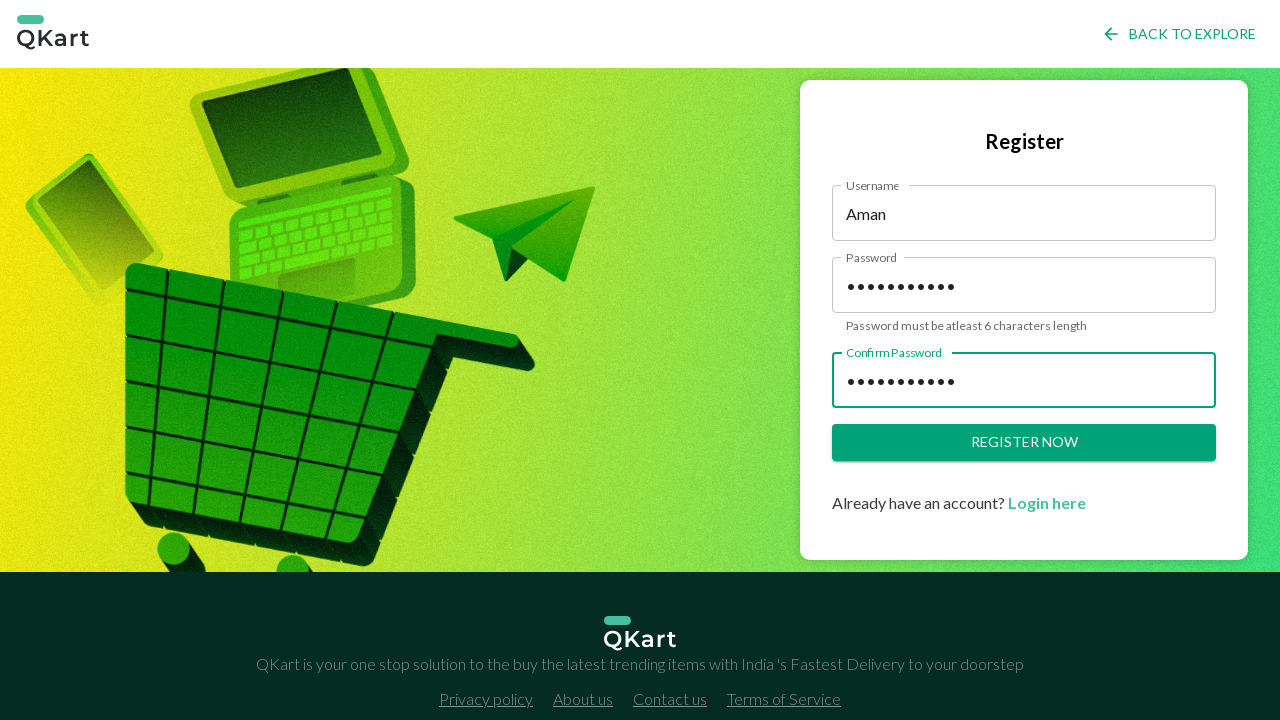